Tests the Text Box form on DemoQA by navigating to the Elements section, filling out the text box form with name, email, and address fields, then submitting the form.

Starting URL: https://demoqa.com/

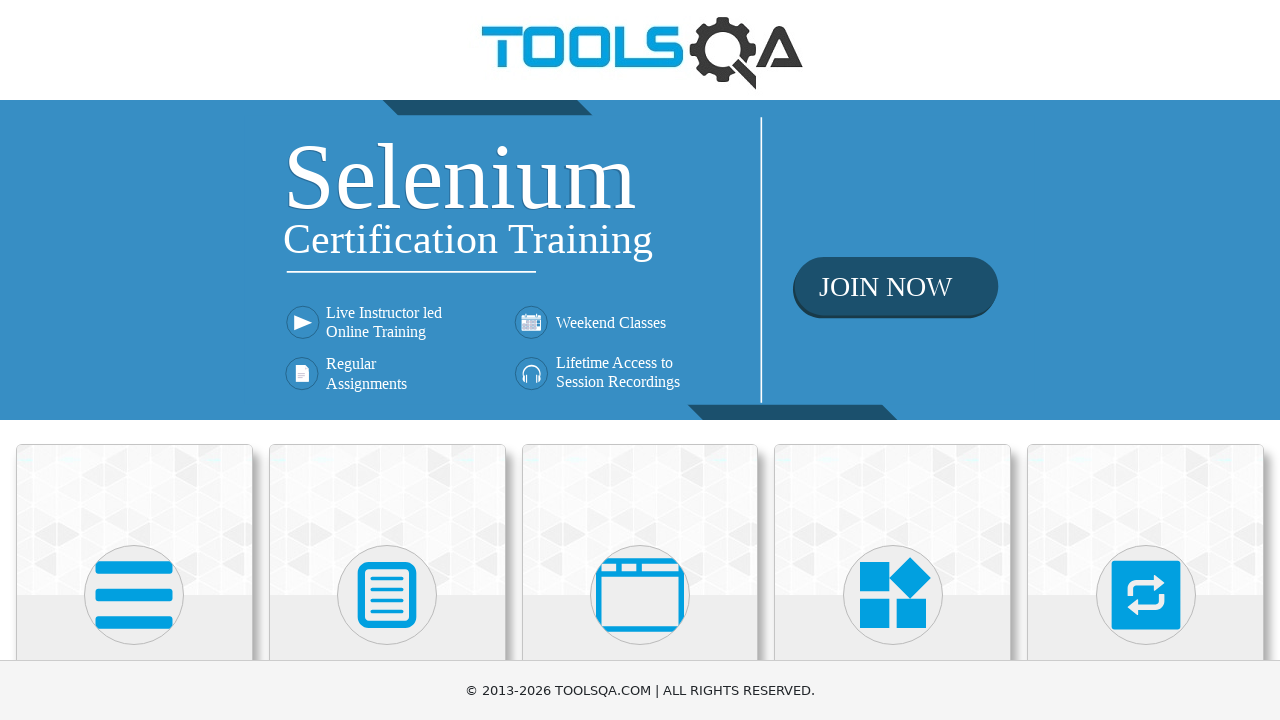

Scrolled down to view available cards
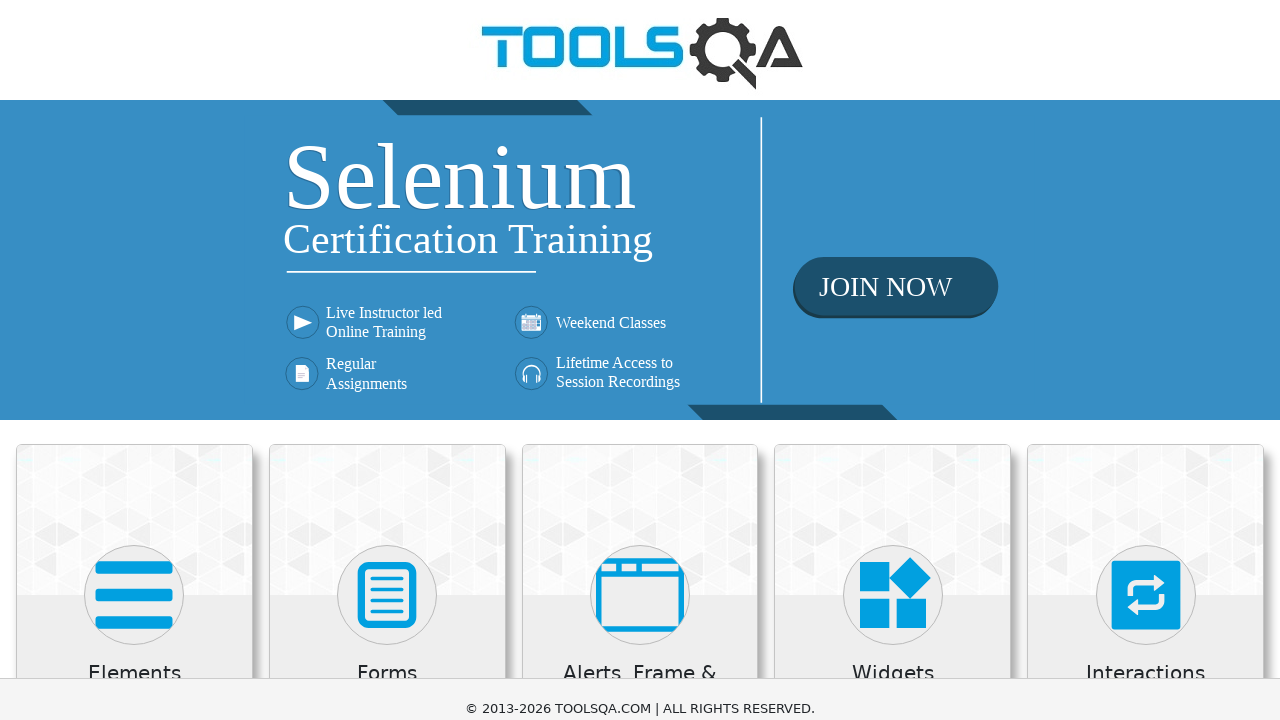

Clicked on Elements card at (134, 12) on xpath=//h5[text()='Elements']
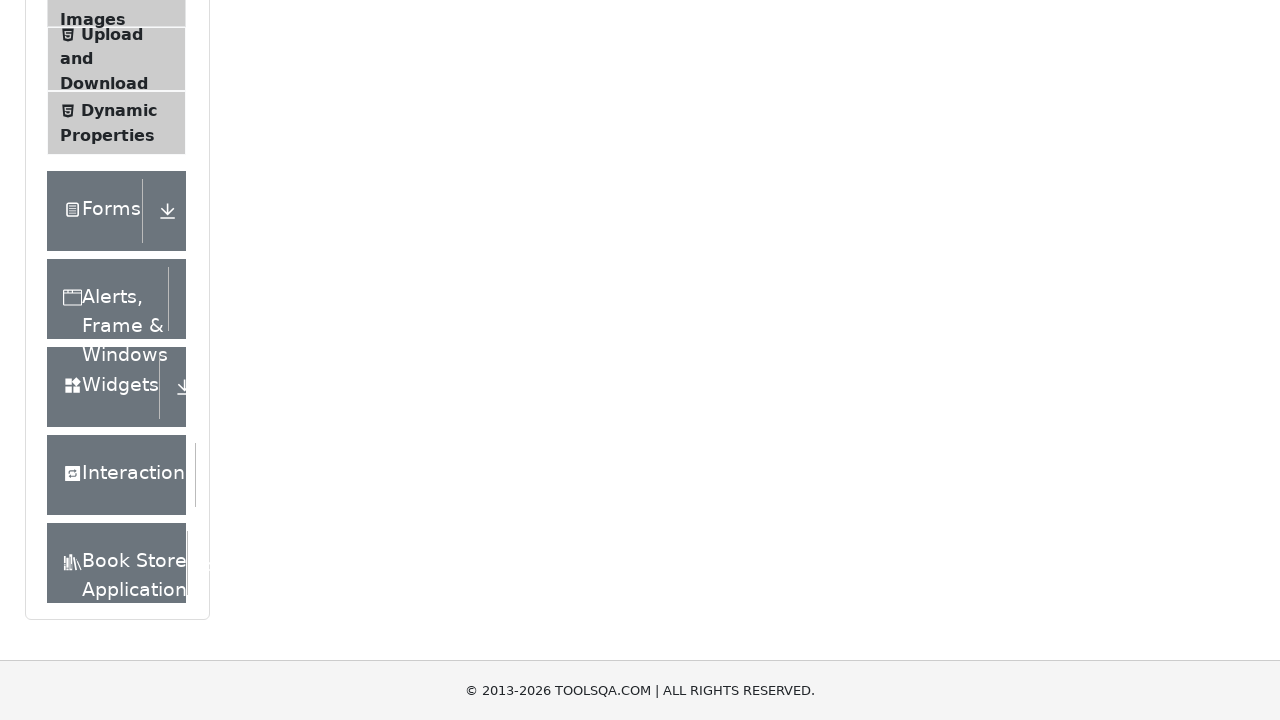

Clicked on Text Box menu item at (119, 261) on xpath=//*[text()='Text Box']
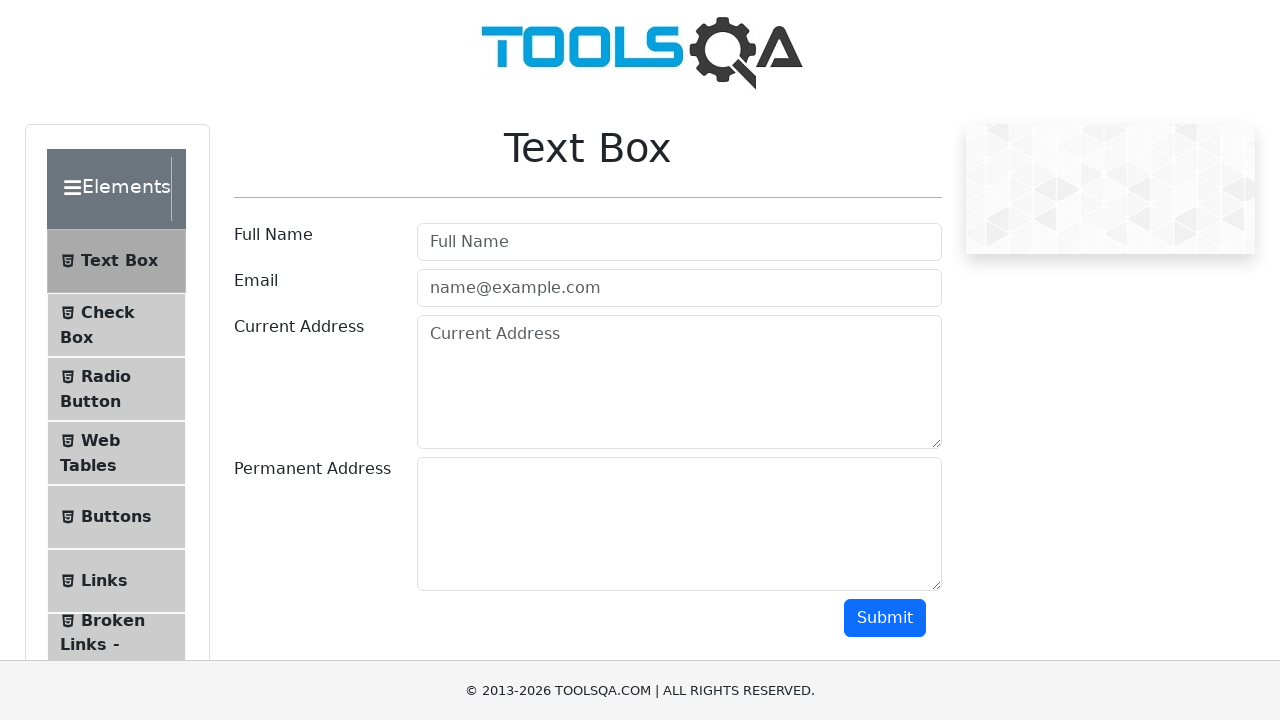

Filled in full name field with 'Marcus Thompson' on #userName
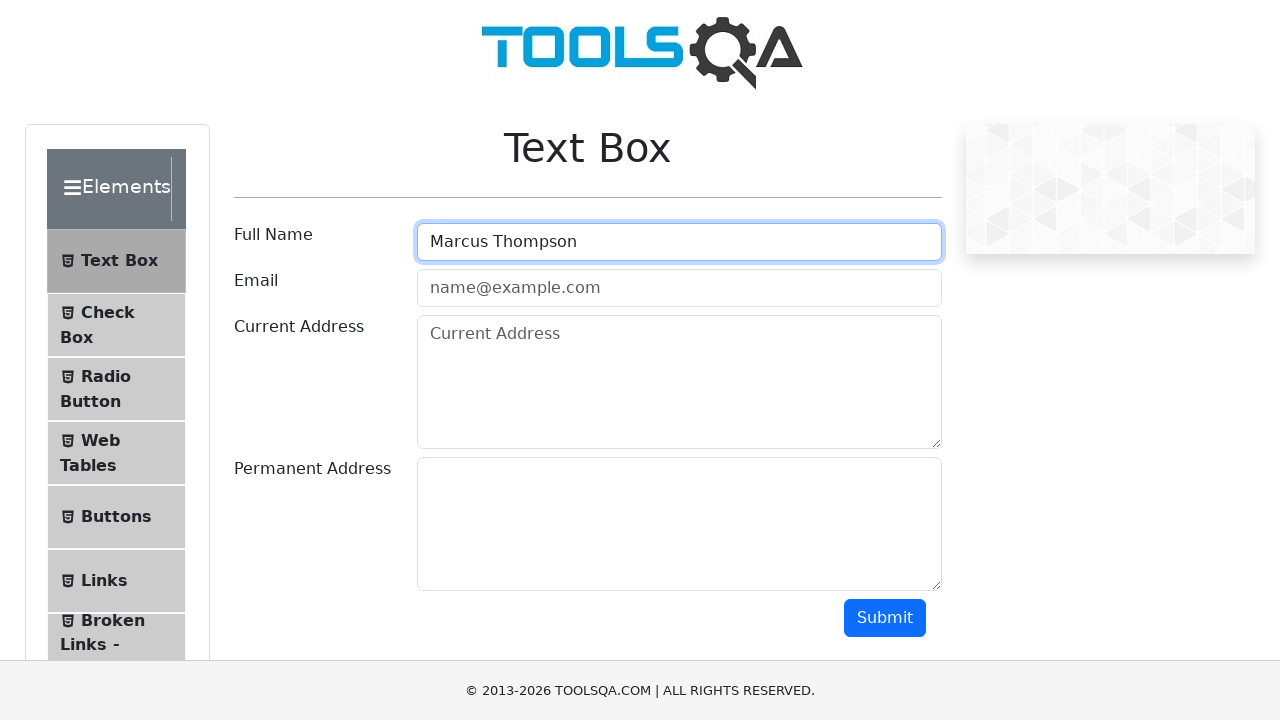

Filled in email field with 'marcus.thompson@example.com' on #userEmail
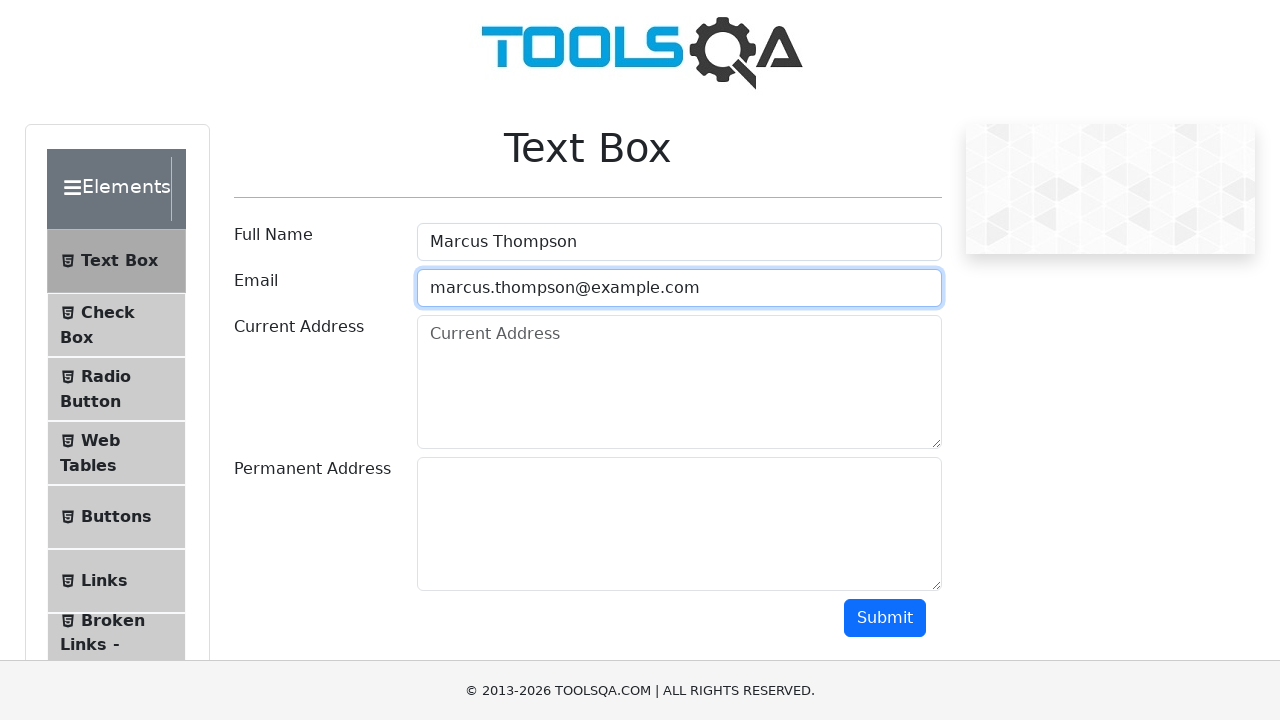

Filled in current address field with '742 Evergreen Terrace, Springfield' on #currentAddress
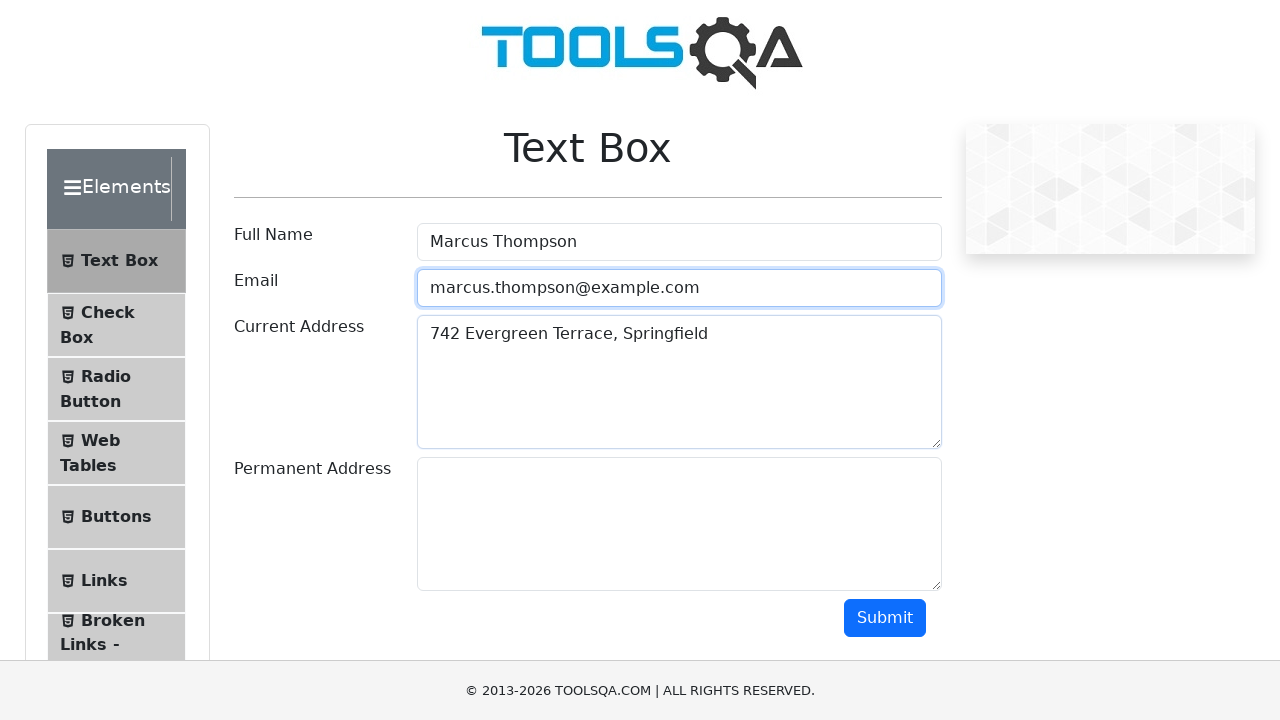

Filled in permanent address field with '123 Main Street, Apt 4B, Boston' on #permanentAddress
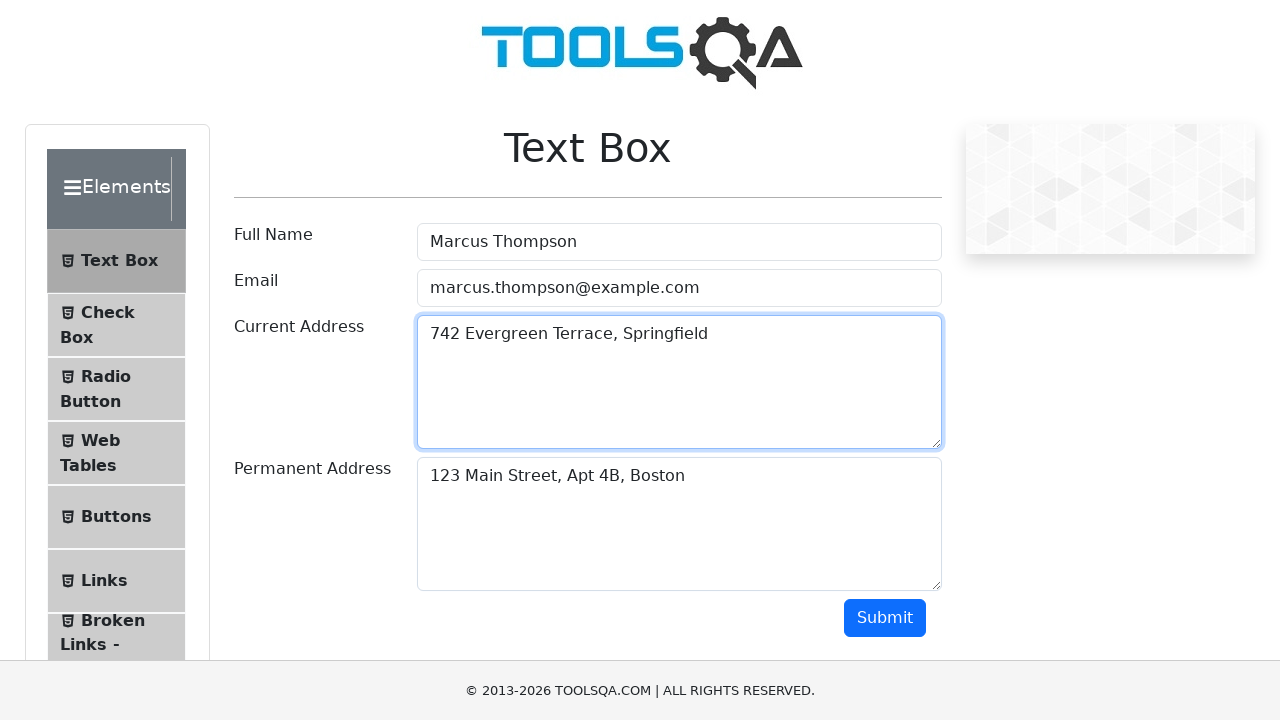

Clicked the Submit button to submit the form at (885, 618) on xpath=//button[text()='Submit']
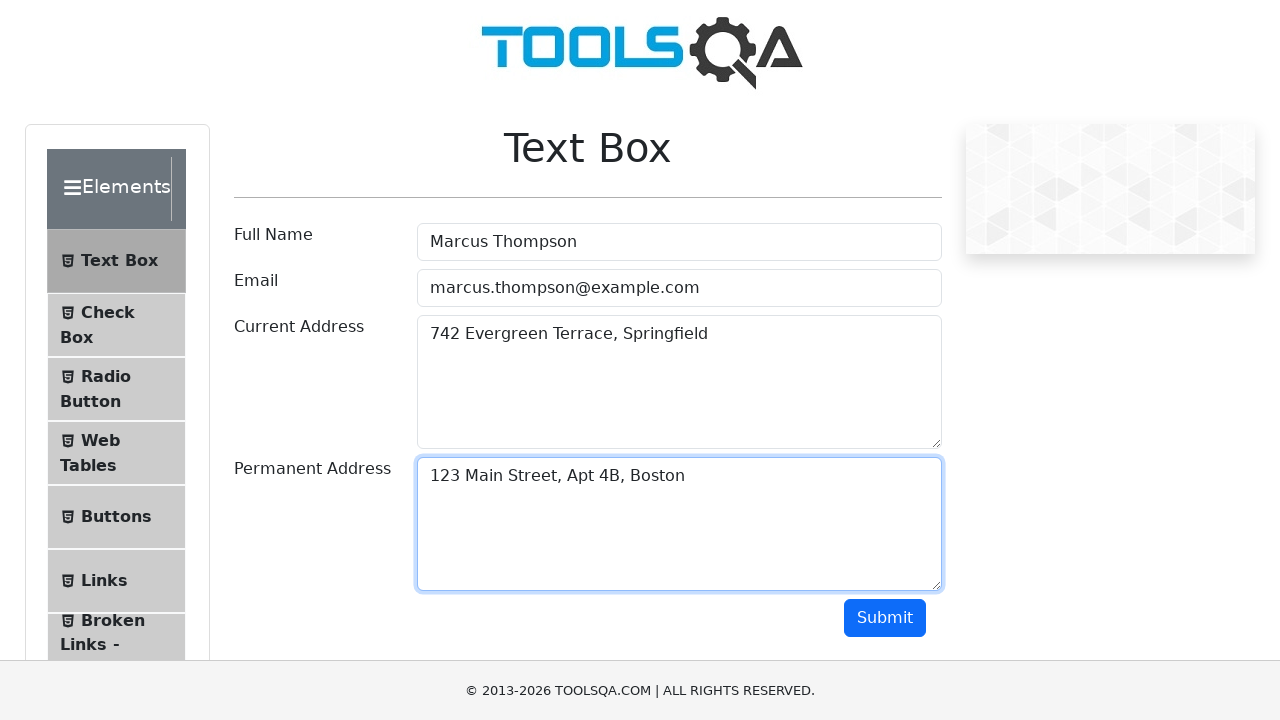

Form submission output appeared
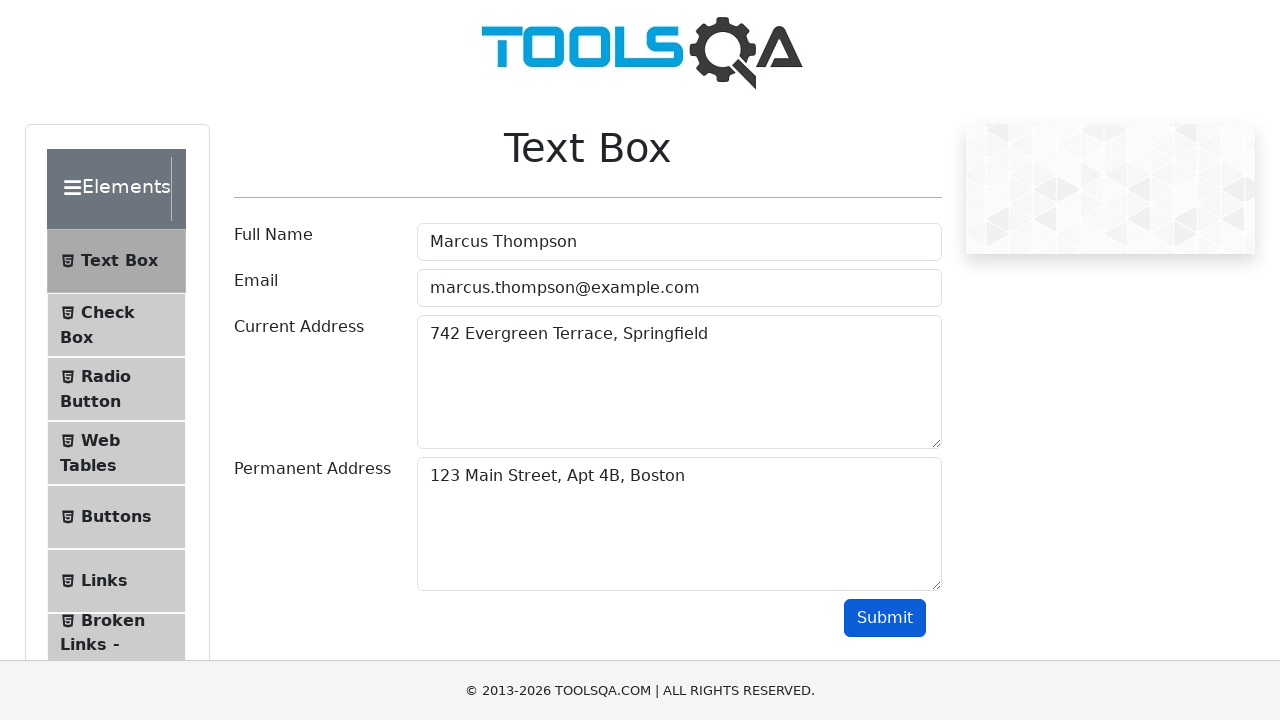

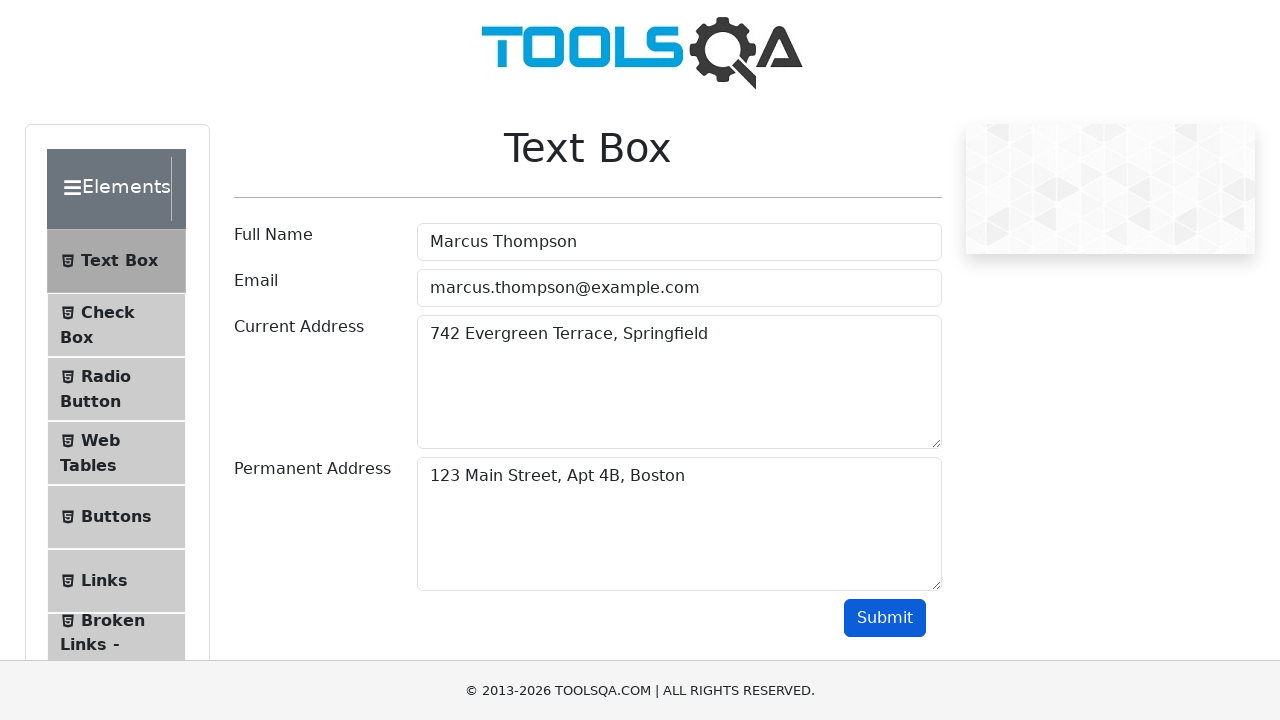